Opens Verticals menu, hovers over Fintech submenu and clicks on Crypto option

Starting URL: https://www.tranktechnologies.com/

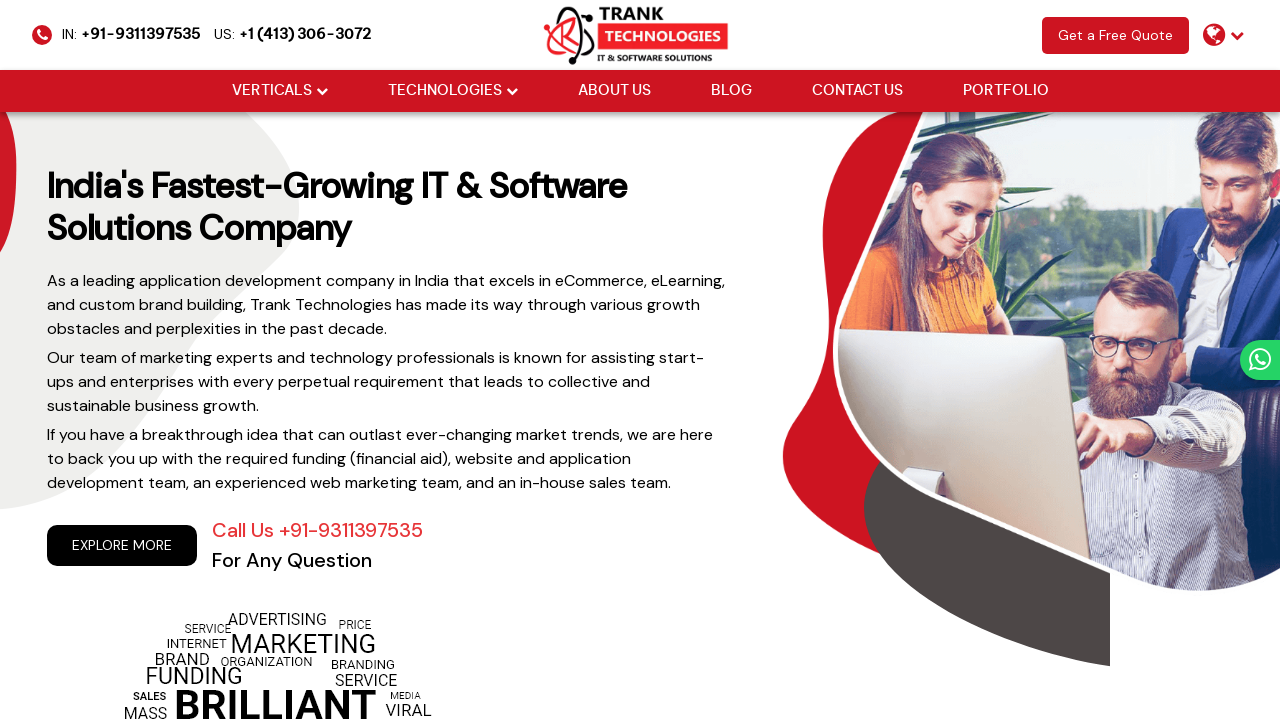

Hovered over Verticals menu at (272, 91) on xpath=//a[@href='#'][normalize-space()='Verticals']
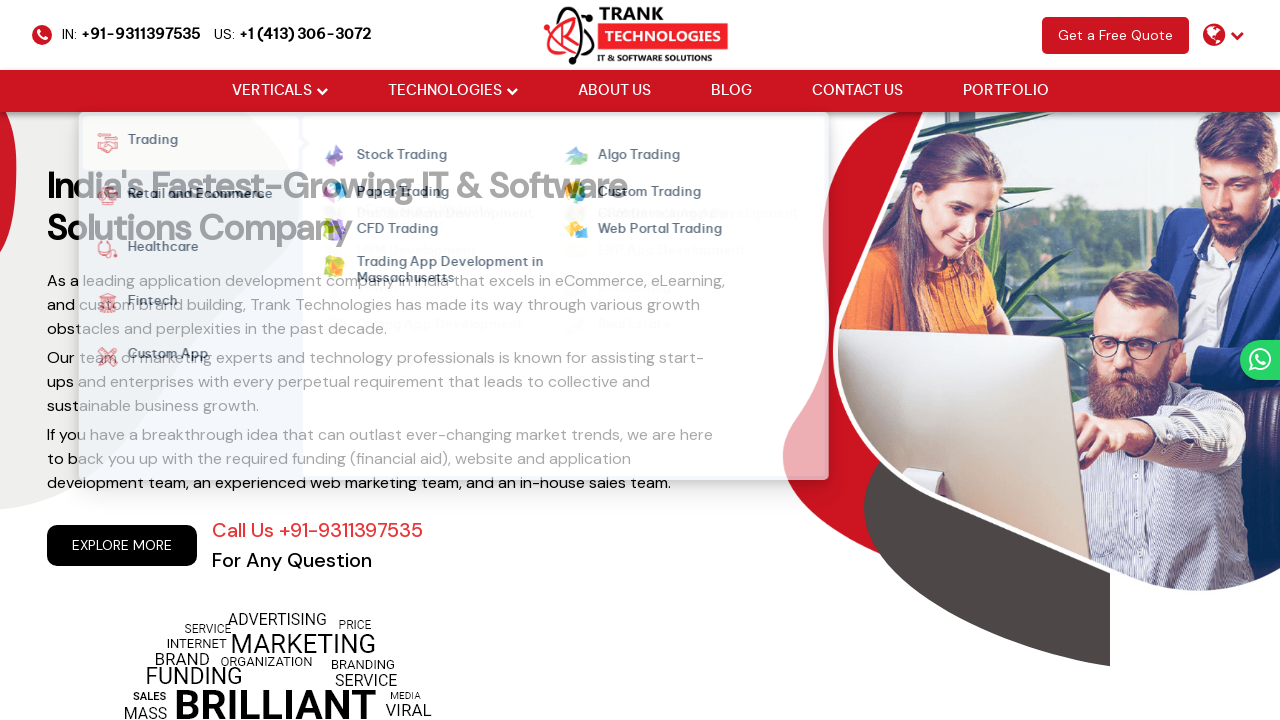

Clicked Verticals menu at (272, 91) on xpath=//a[@href='#'][normalize-space()='Verticals']
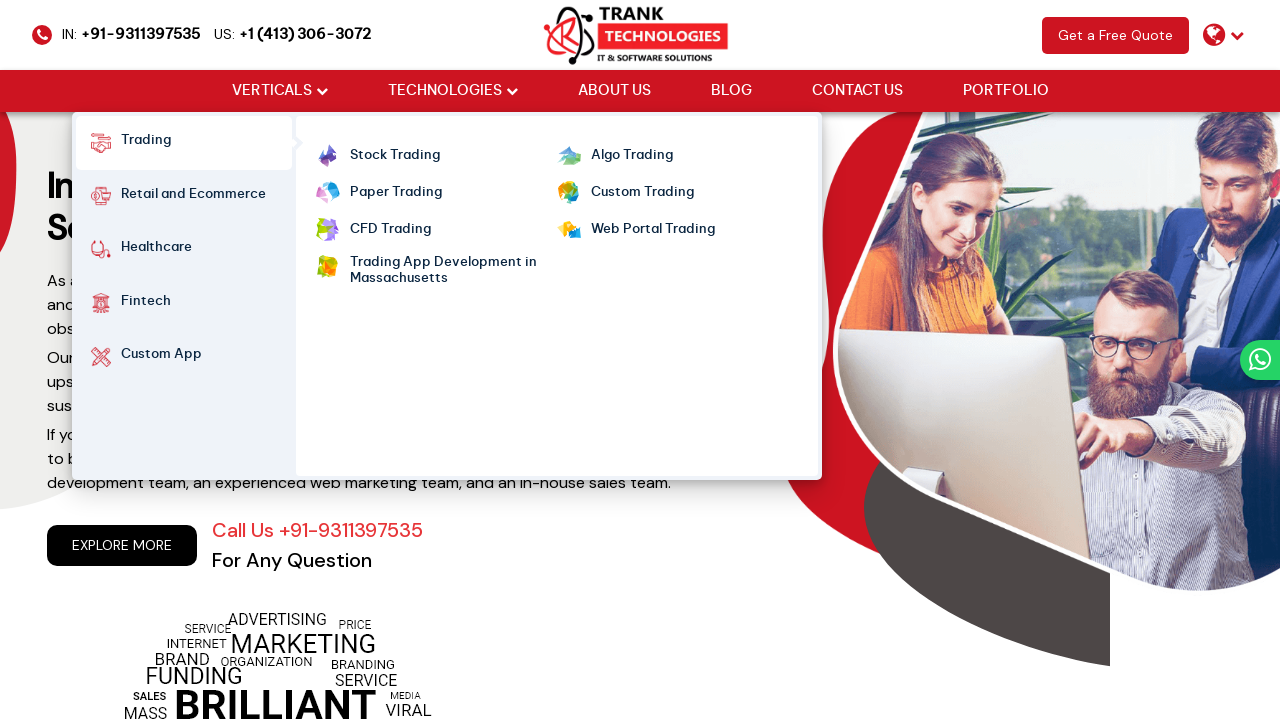

Hovered over Fintech submenu at (146, 303) on xpath=//strong[normalize-space()='Fintech']
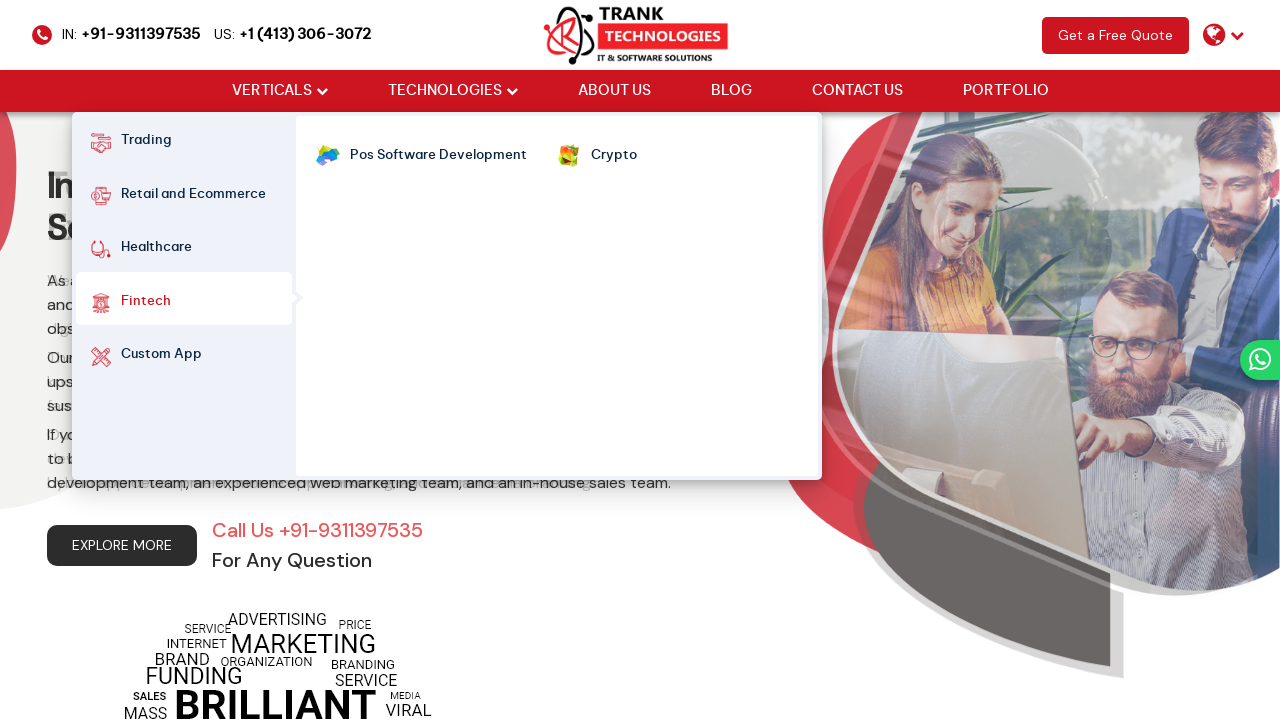

Hovered over Crypto option at (614, 156) on xpath=//a[normalize-space()='Crypto']
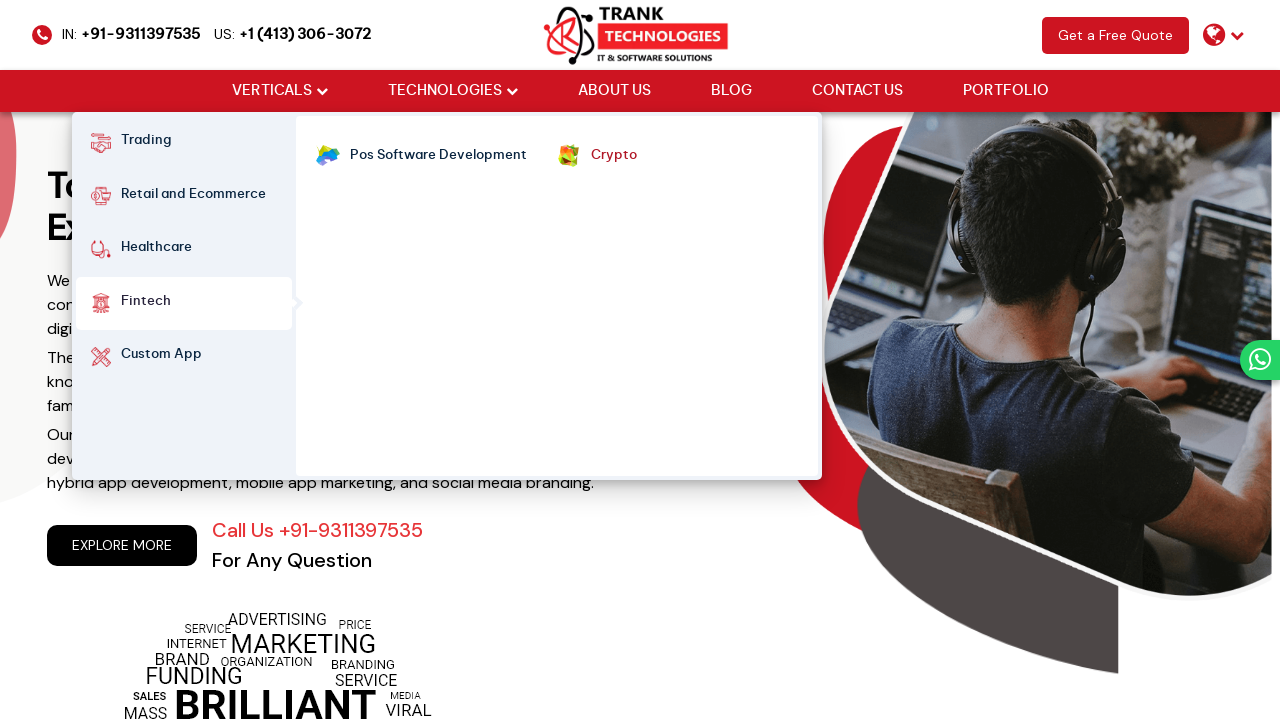

Clicked Crypto option at (614, 156) on xpath=//a[normalize-space()='Crypto']
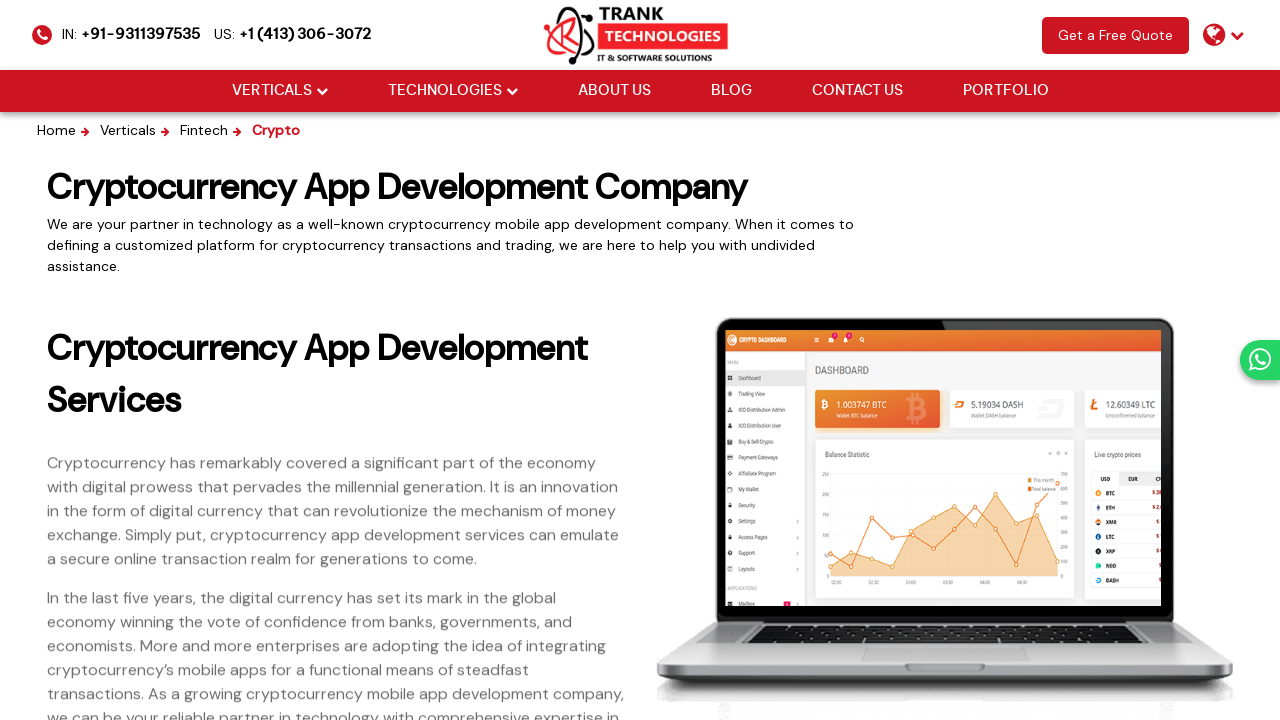

Navigated back to previous page
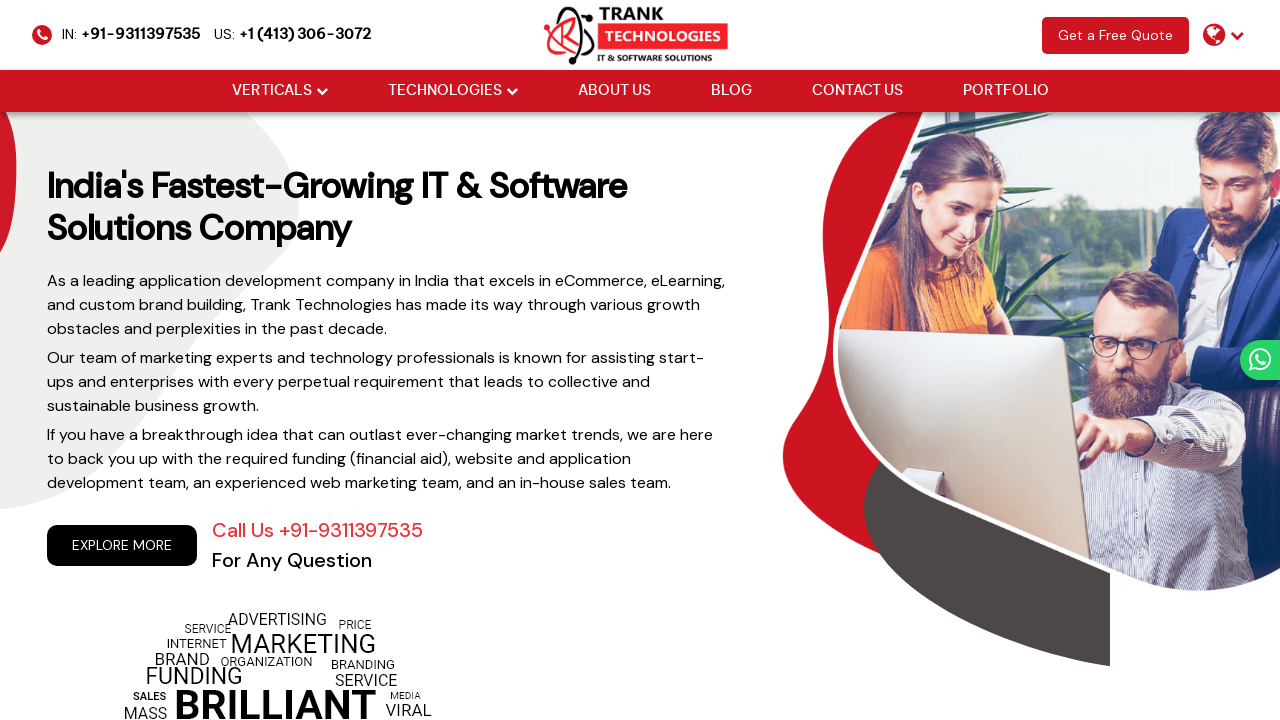

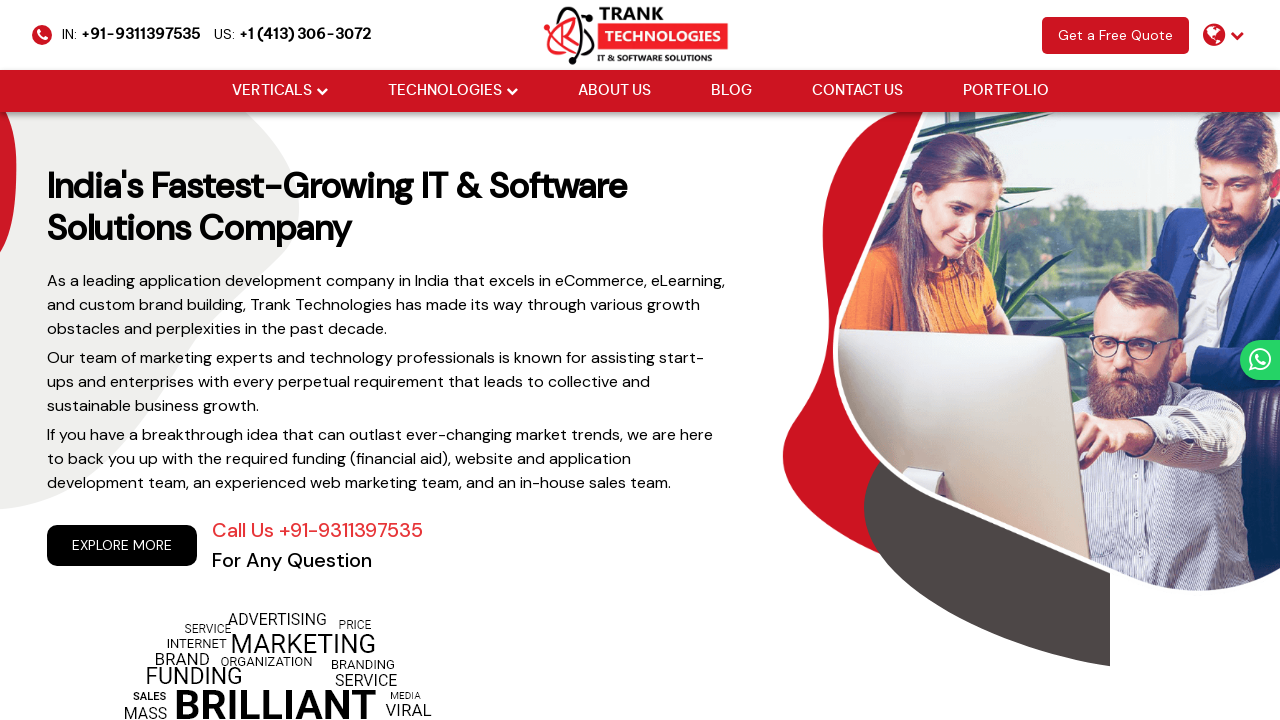